Navigates to Selenium documentation page and clicks on the Grid link to navigate to the Grid section

Starting URL: https://www.selenium.dev/documentation/

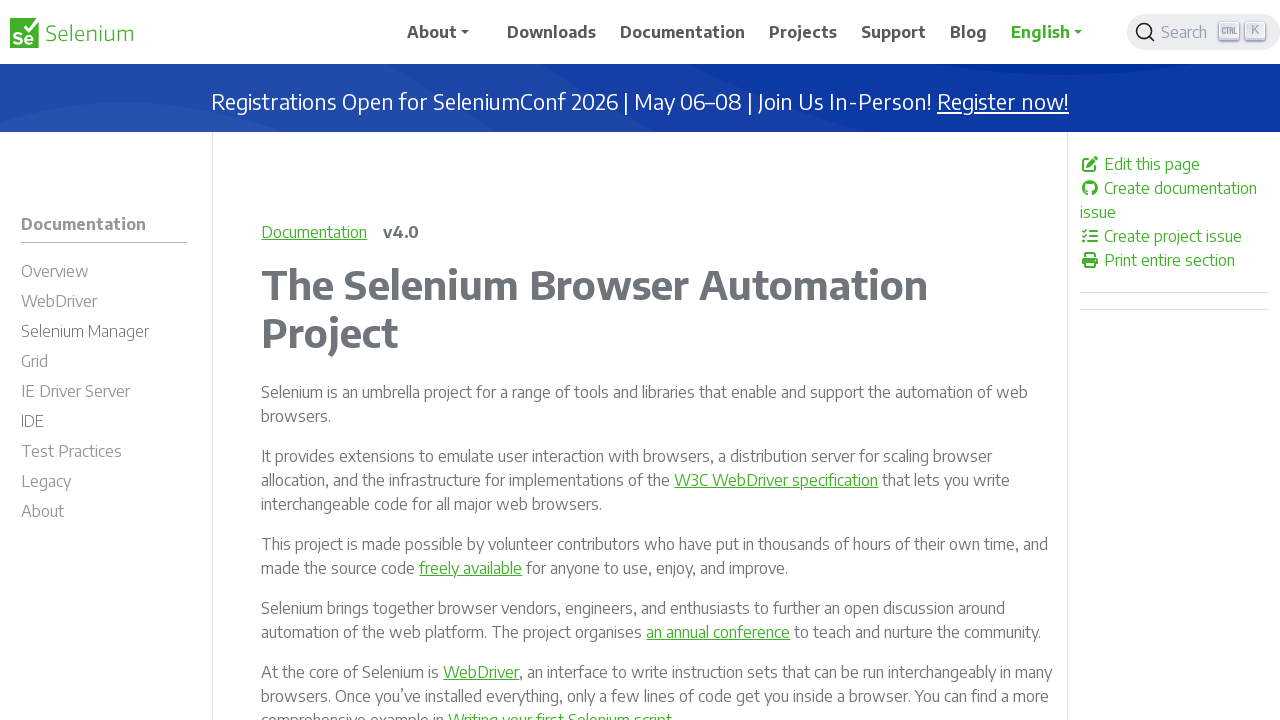

Navigated to Selenium documentation page
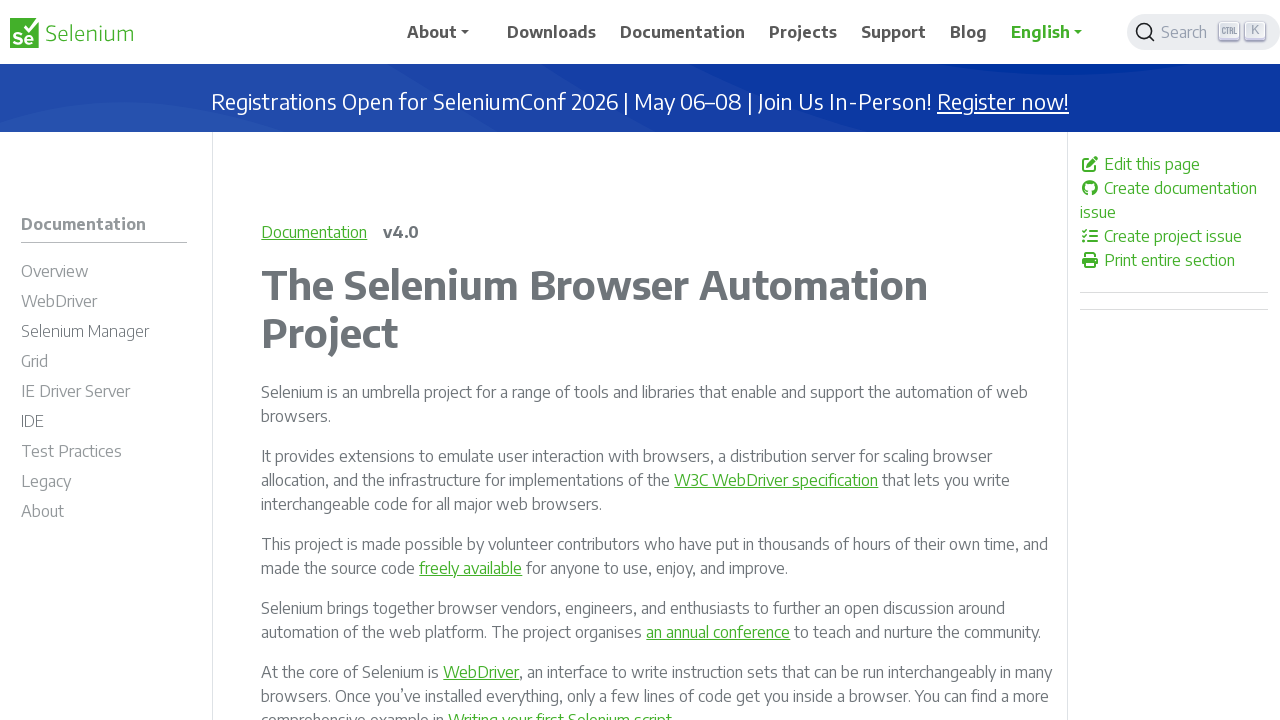

Clicked on the Grid link in the documentation at (293, 361) on xpath=//a[text()='Grid']
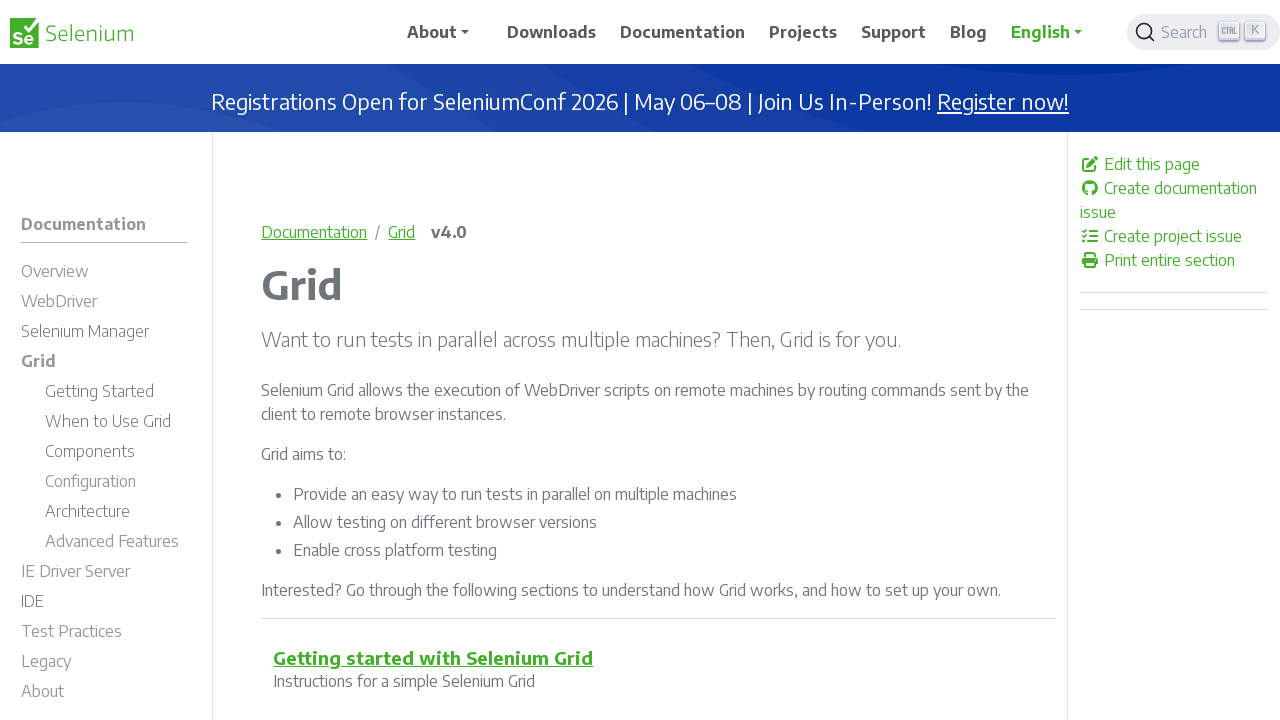

Waited for page to load after navigating to Grid section
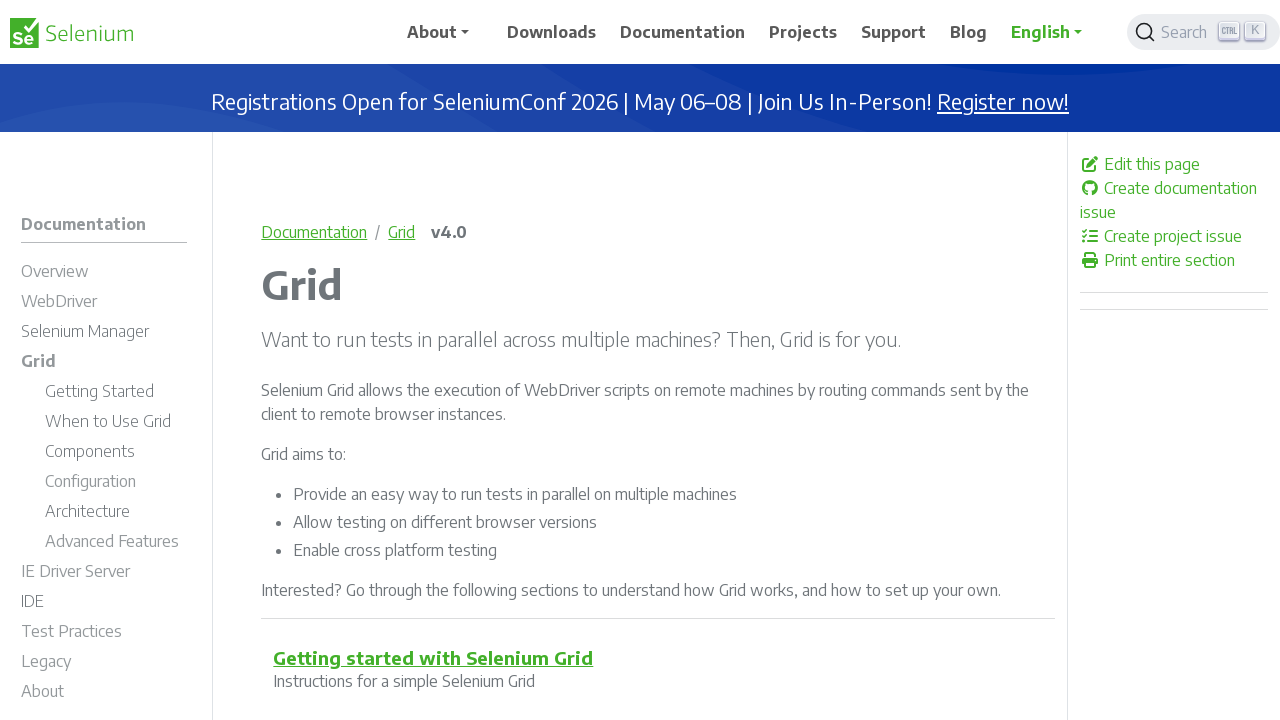

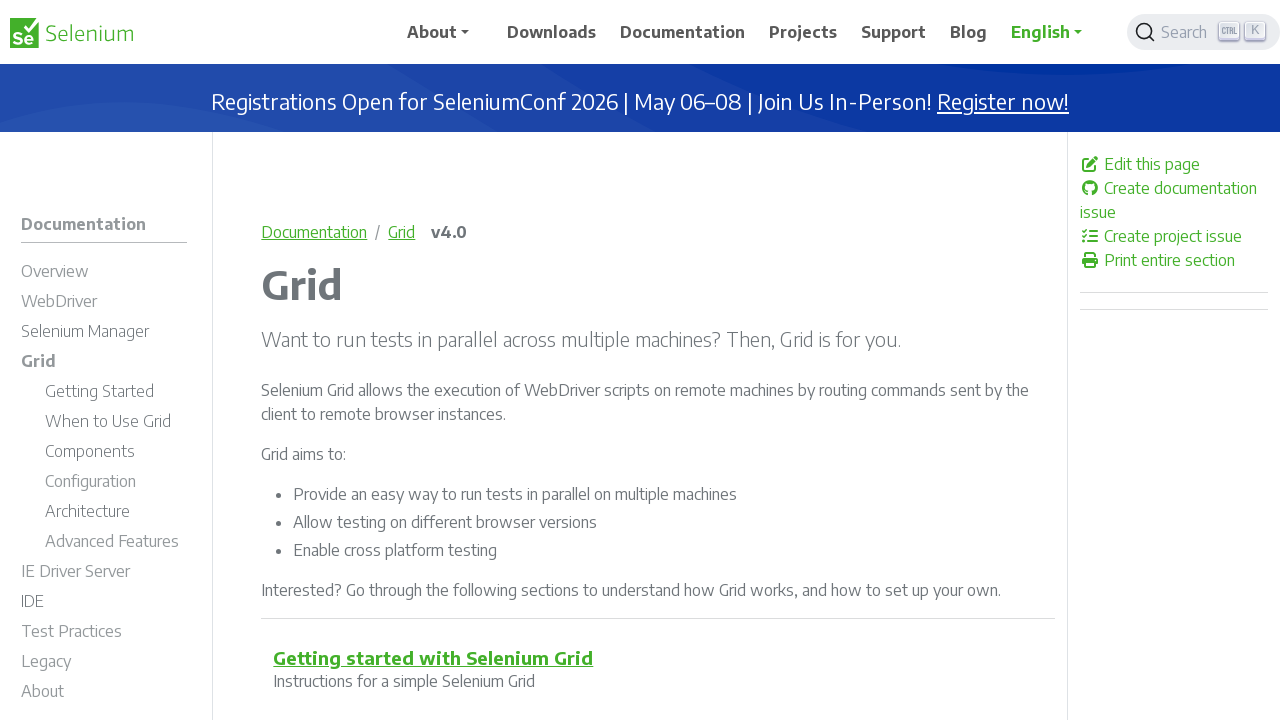